Tests clicking on a dynamic hyperlink on the DemoQA links page

Starting URL: https://demoqa.com/links

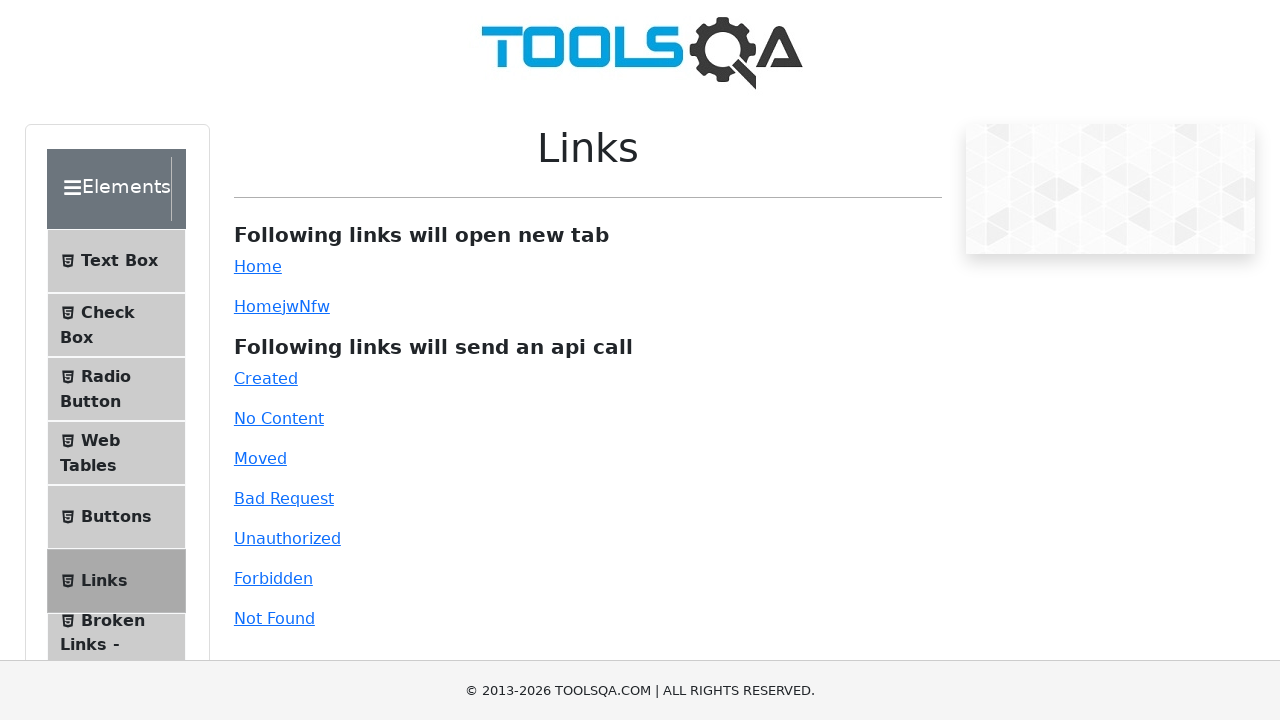

Navigated to DemoQA links page
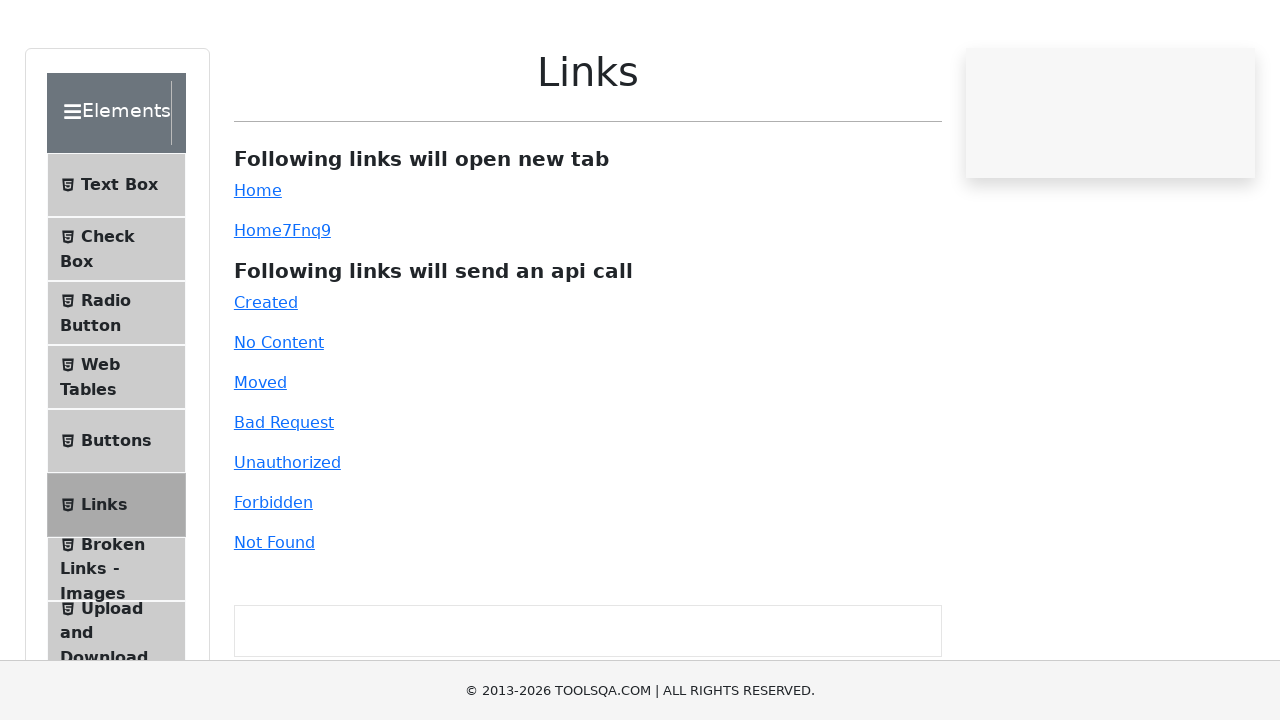

Clicked on the dynamic hyperlink at (258, 306) on #dynamicLink
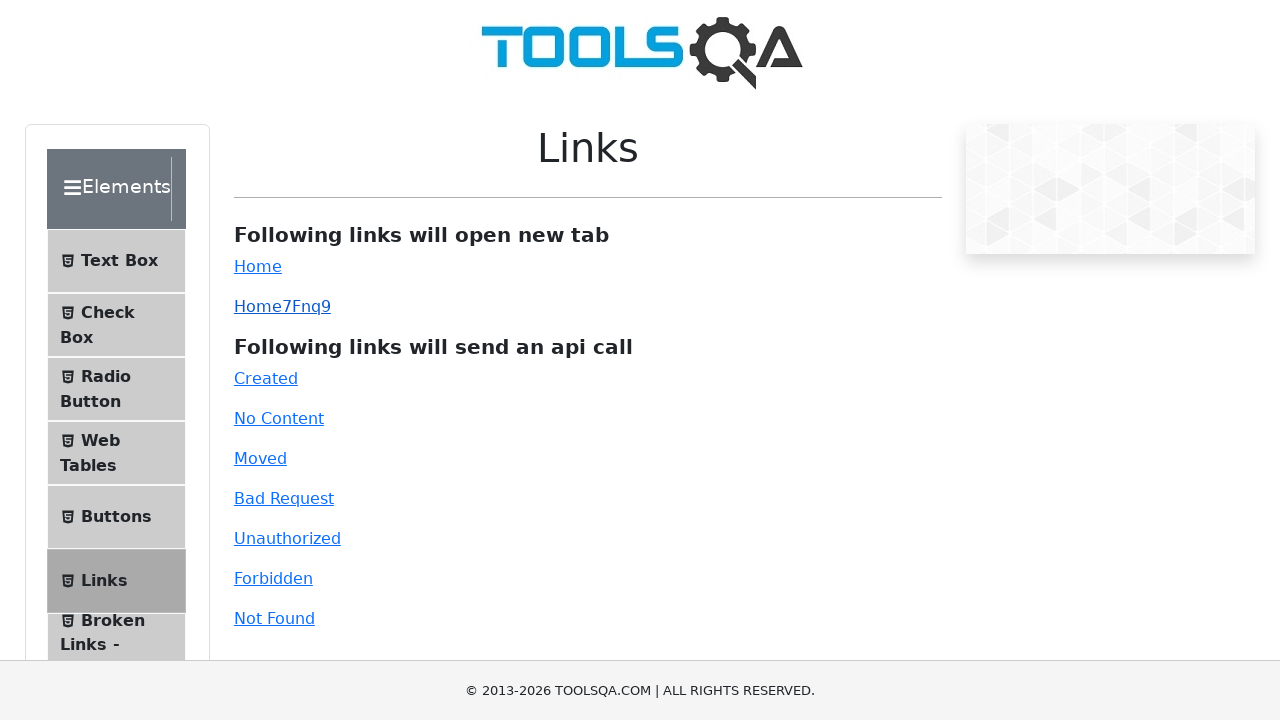

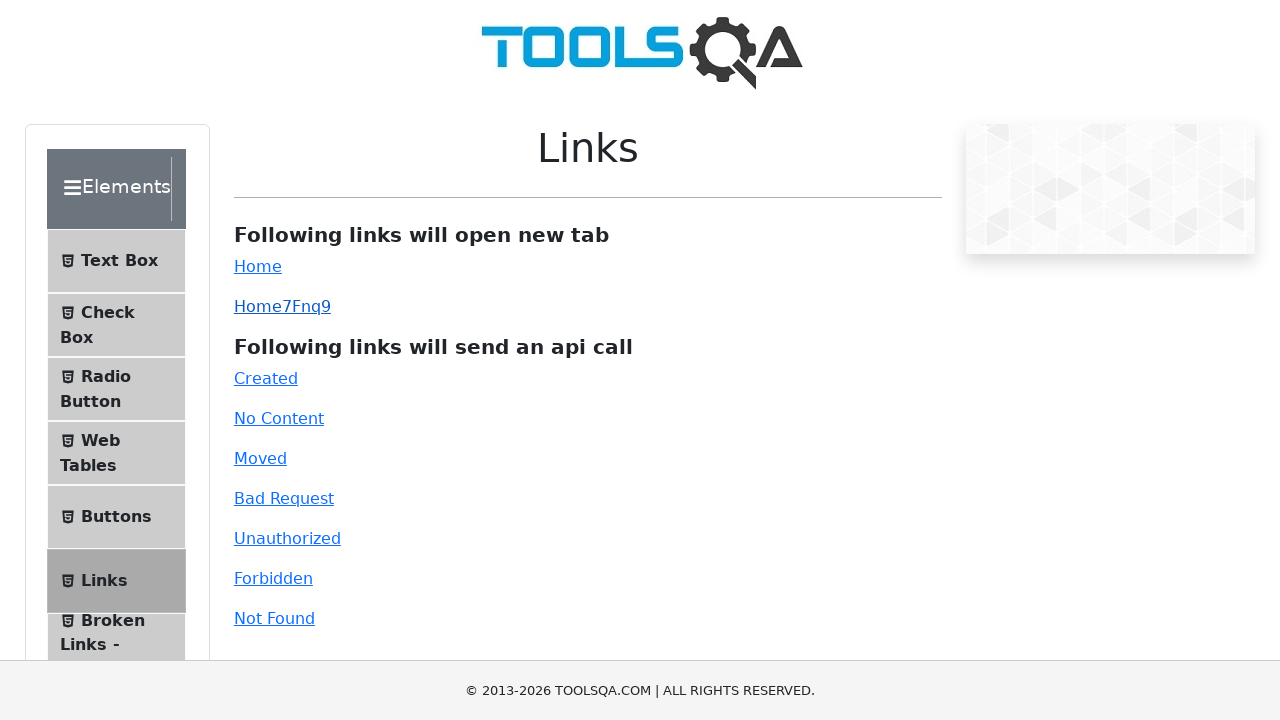